Tests alert dialog handling by clicking to trigger an alert with OK/Cancel buttons and accepting it to verify the result message

Starting URL: http://demo.automationtesting.in/Alerts.html

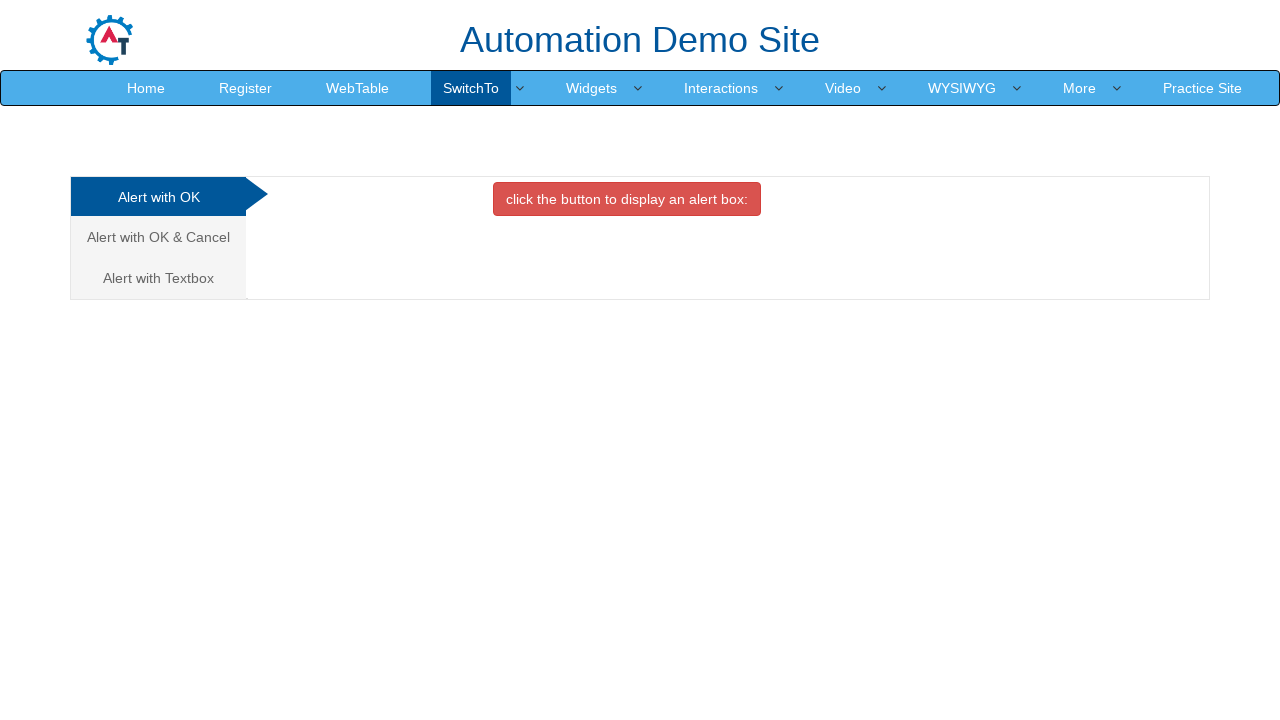

Clicked on the Alert with OK & Cancel tab at (158, 237) on xpath=/html/body/div[1]/div/div/div/div[1]/ul/li[2]/a
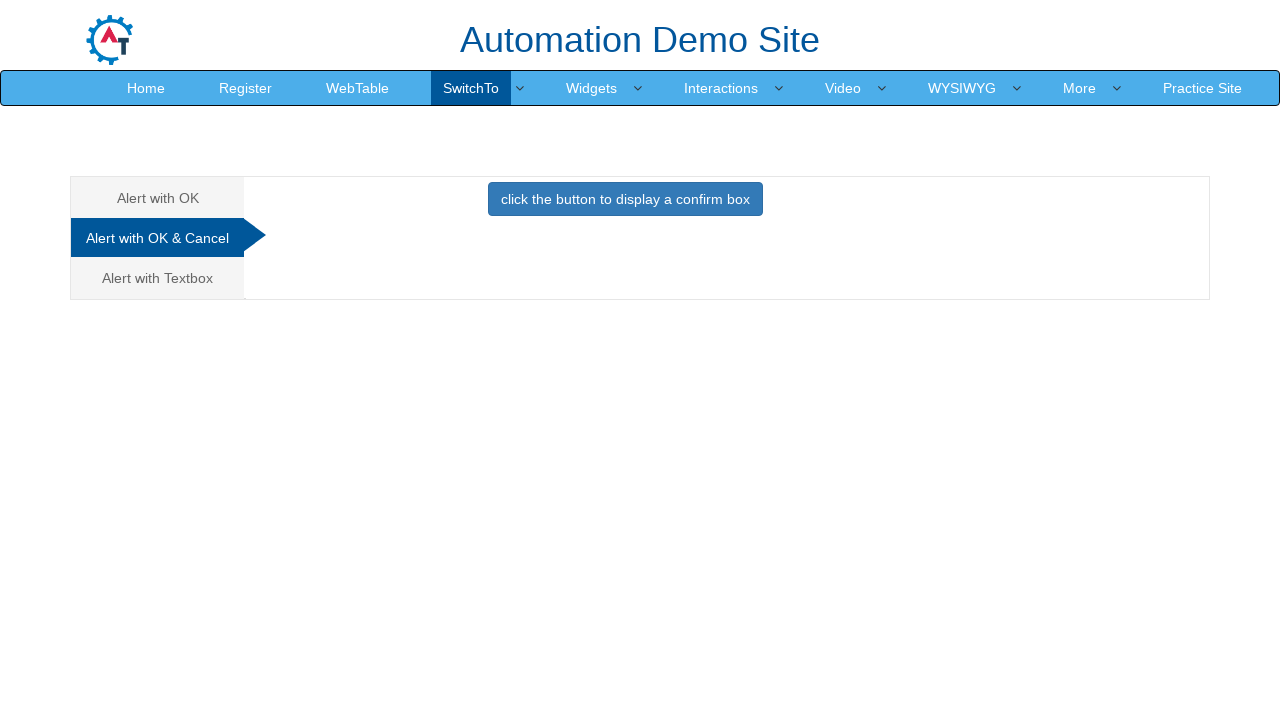

Clicked button to trigger alert dialog with OK/Cancel buttons at (625, 199) on //*[@id="CancelTab"]/button
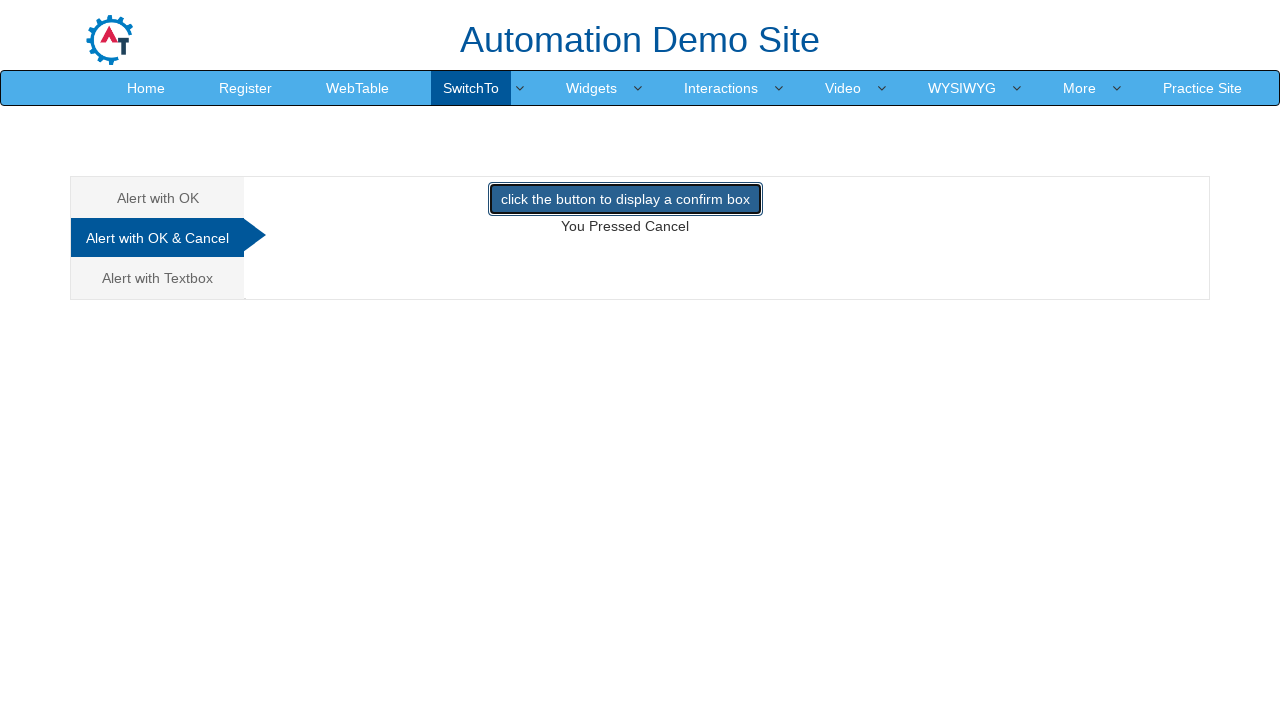

Set up alert handler and accepted the alert dialog
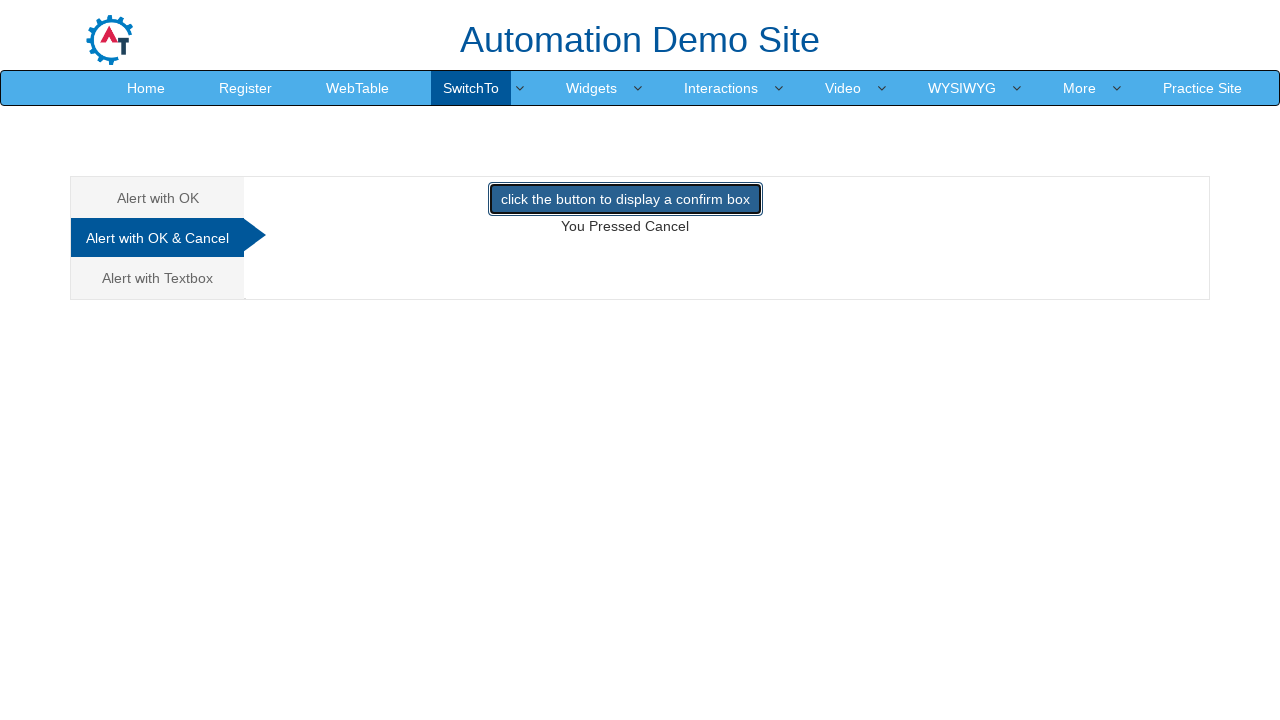

Result message element loaded after accepting alert
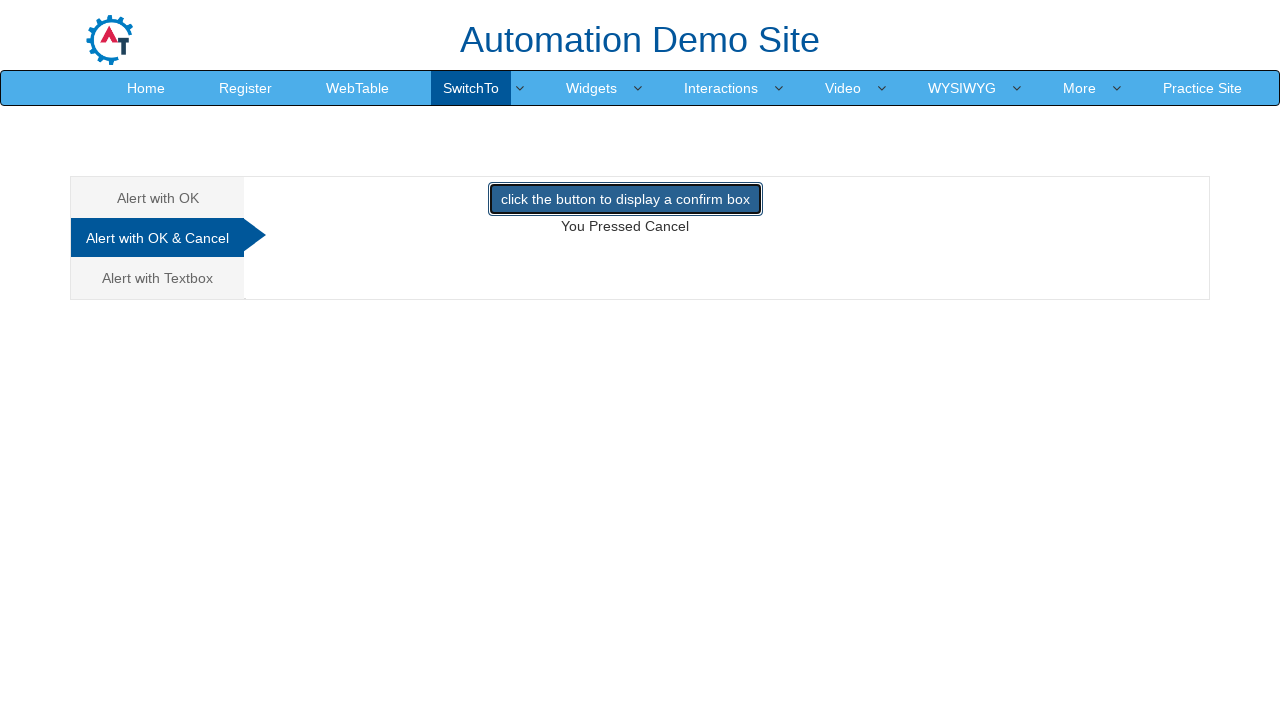

Retrieved result text: You Pressed Cancel
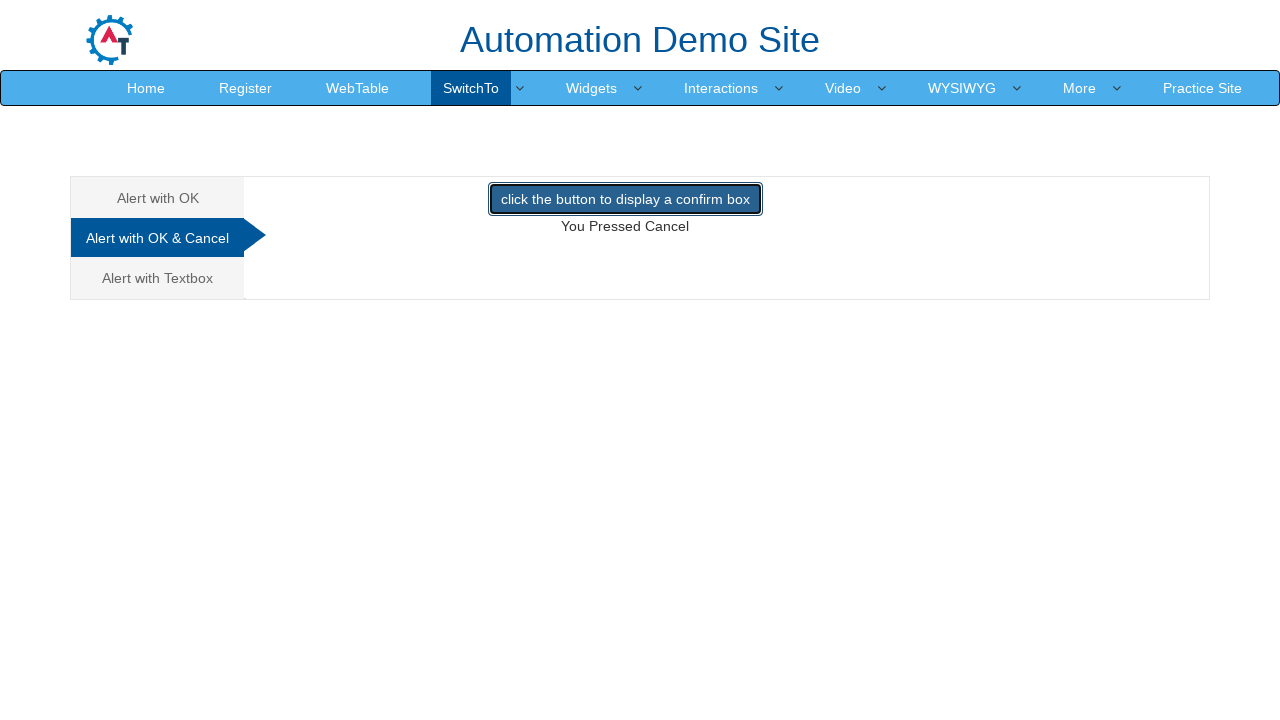

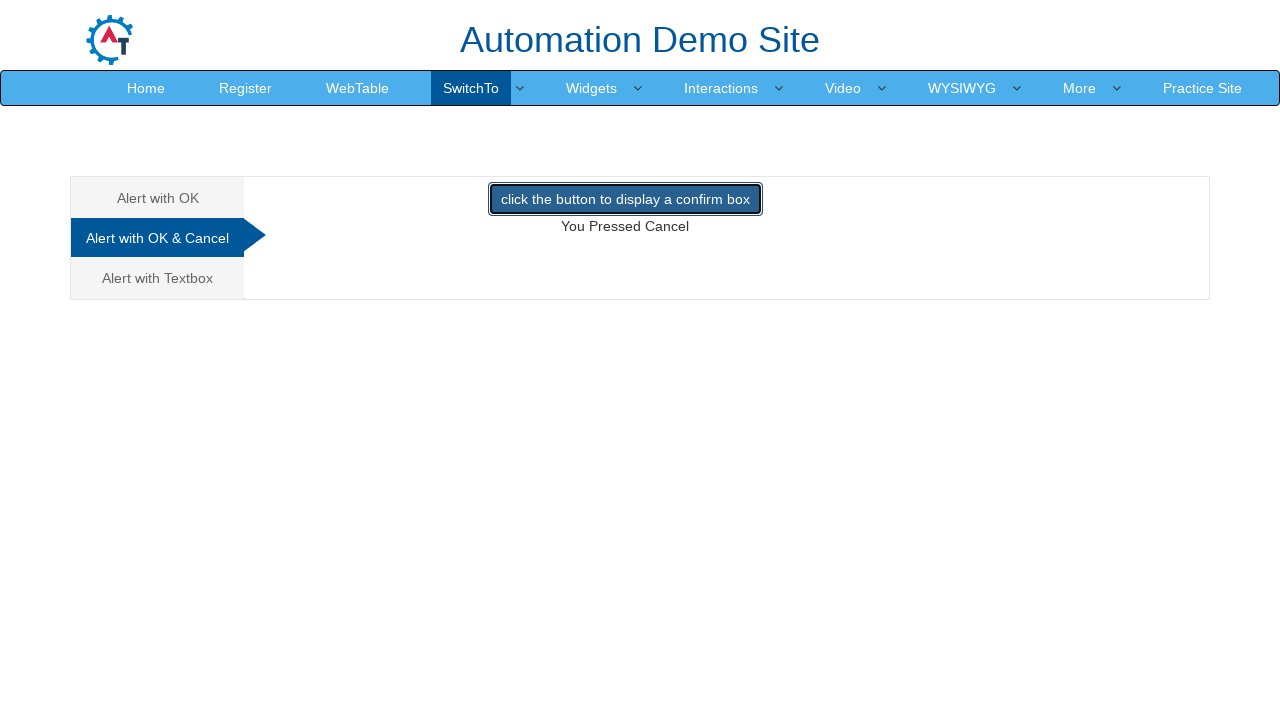